Tests a web form by filling in text input, password, selecting from dropdown, entering a date, and submitting the form, then verifies the submission was received.

Starting URL: https://www.selenium.dev/selenium/web/web-form.html

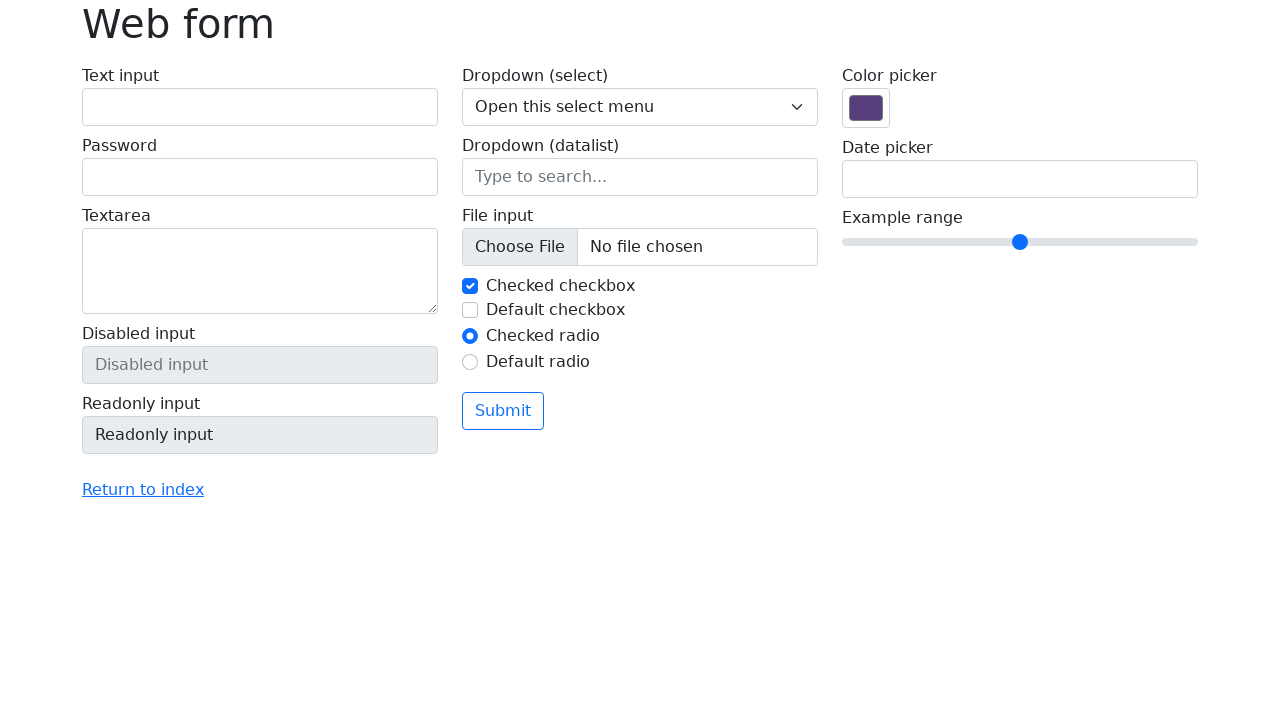

Verified page title is 'Web form'
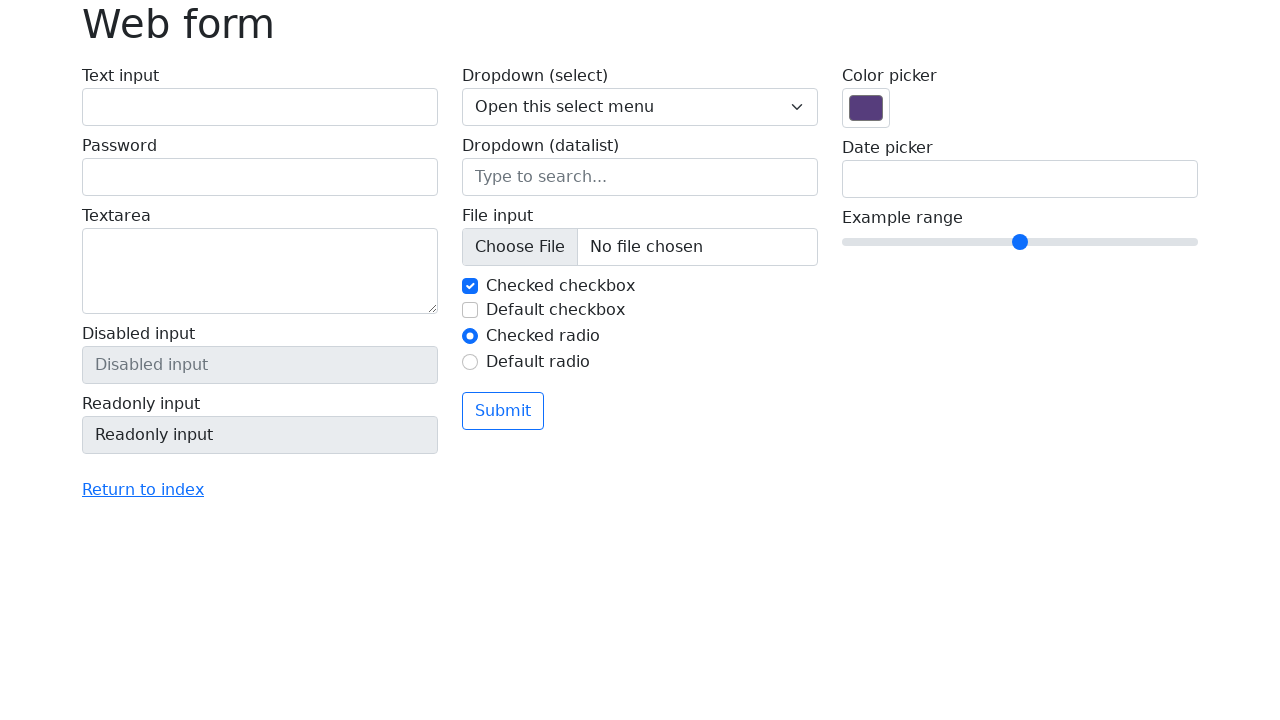

Filled text input with 'Selenium' on #my-text-id
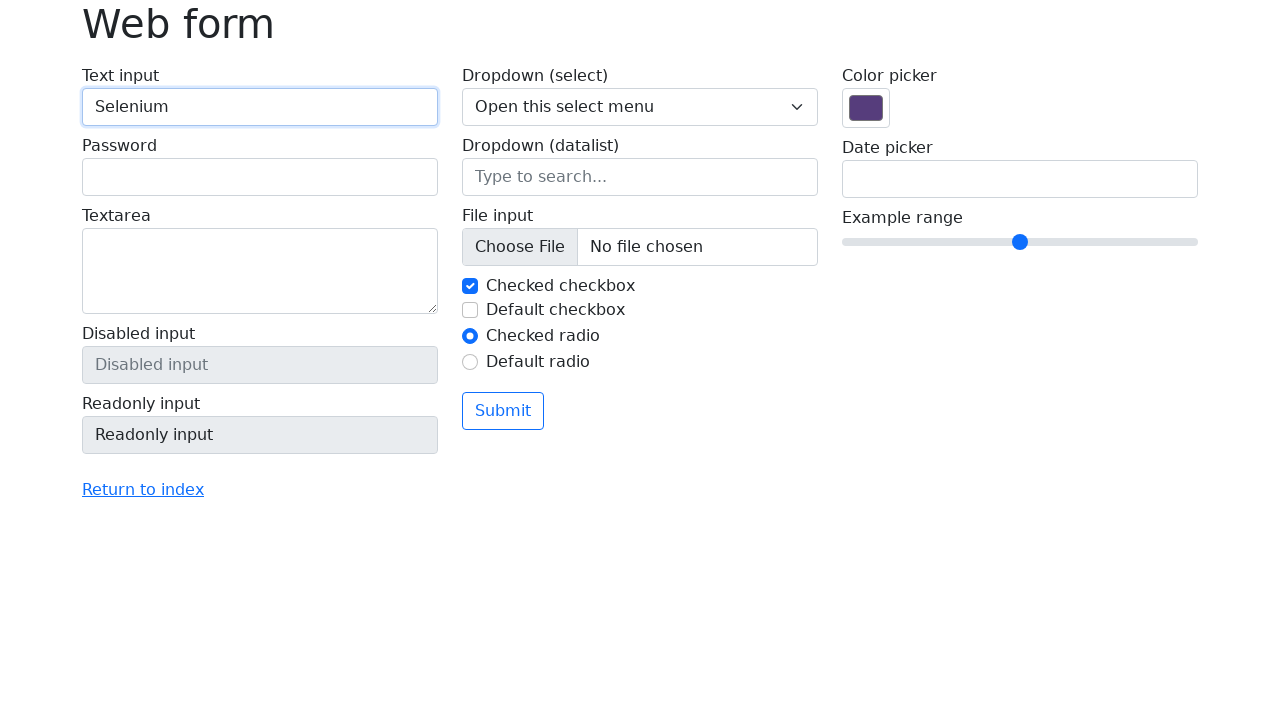

Filled password input with 'Selenium' on input[name='my-password']
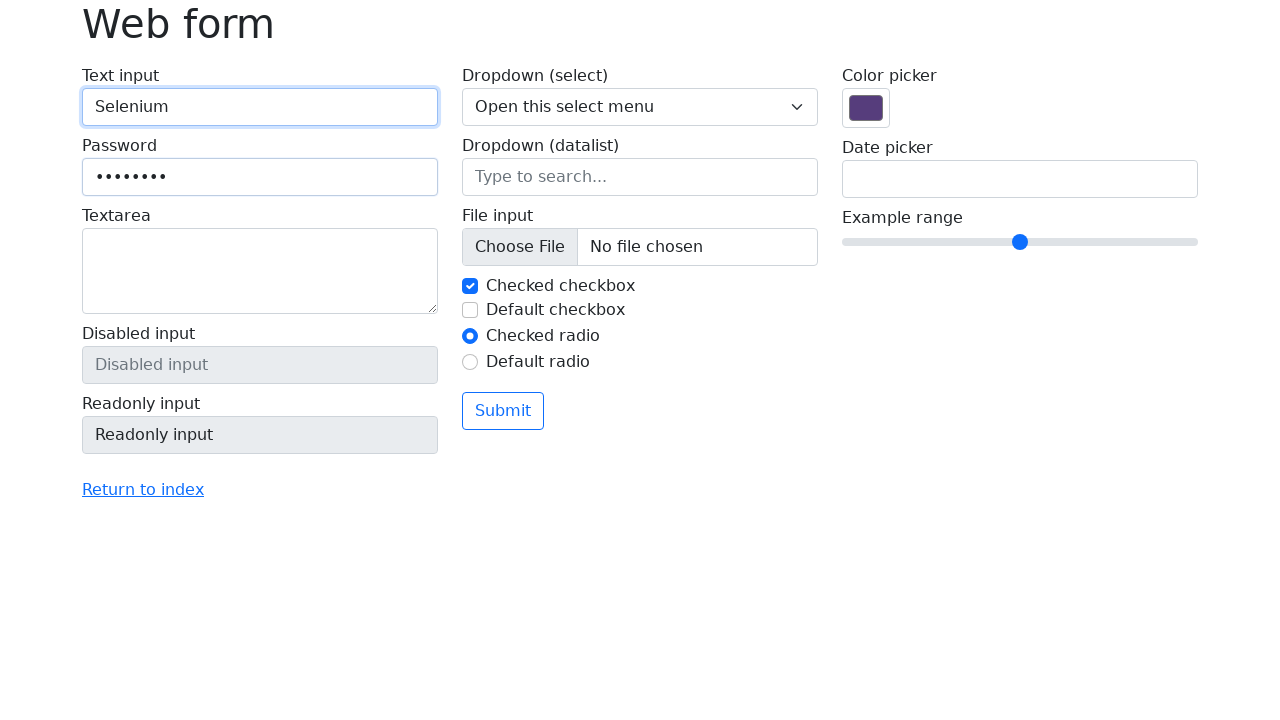

Selected option '2' from dropdown on select[name='my-select']
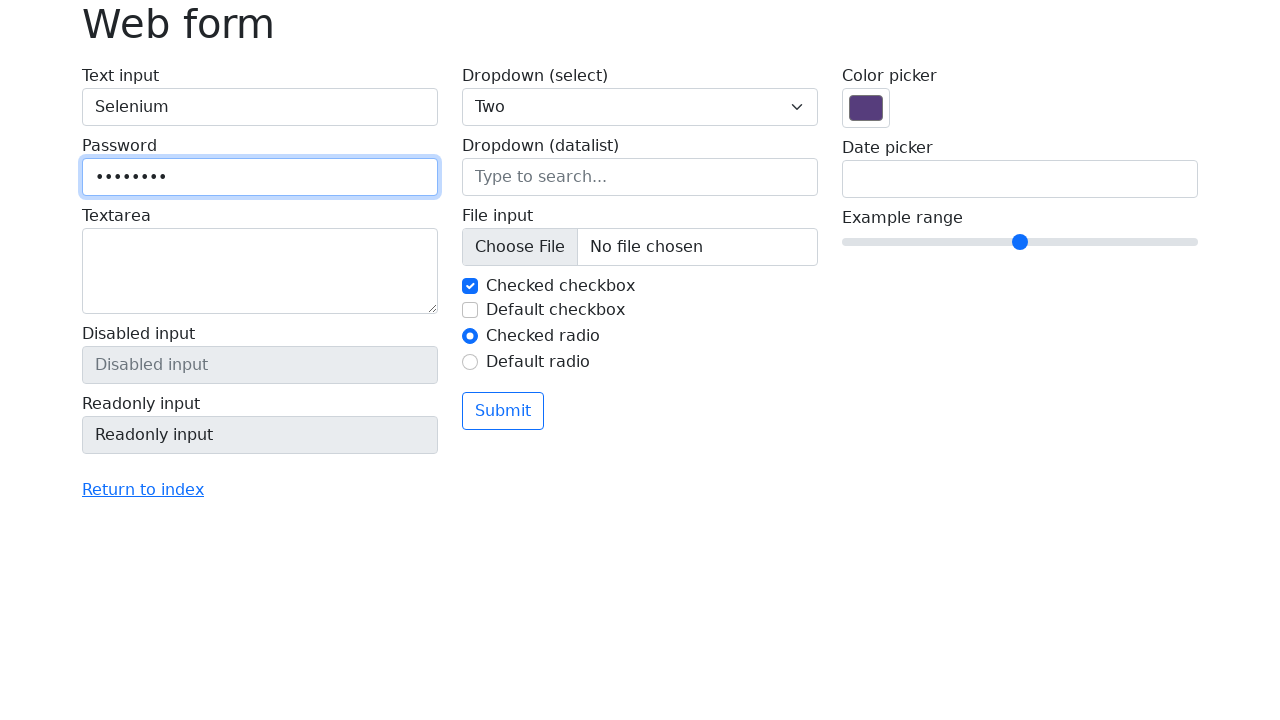

Filled date input with '05/10/2023' on input[name='my-date']
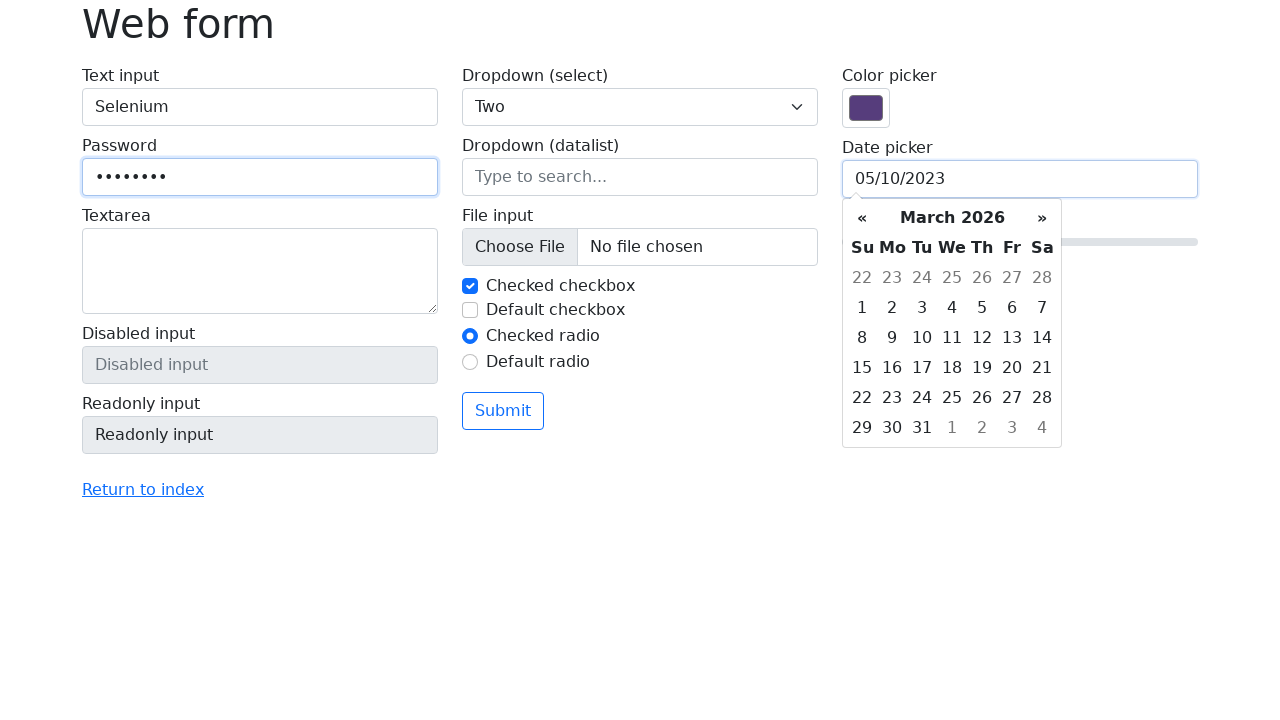

Clicked submit button at (503, 411) on button[type='submit']
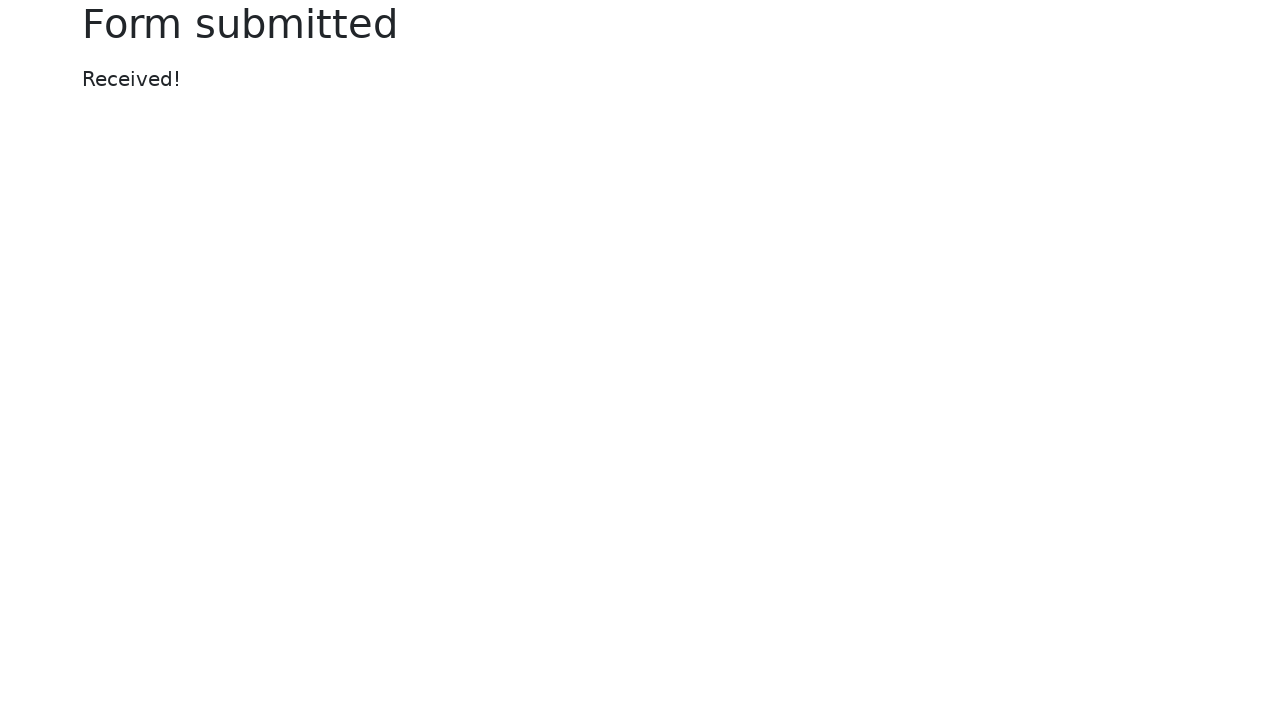

Form submission successful, target page loaded
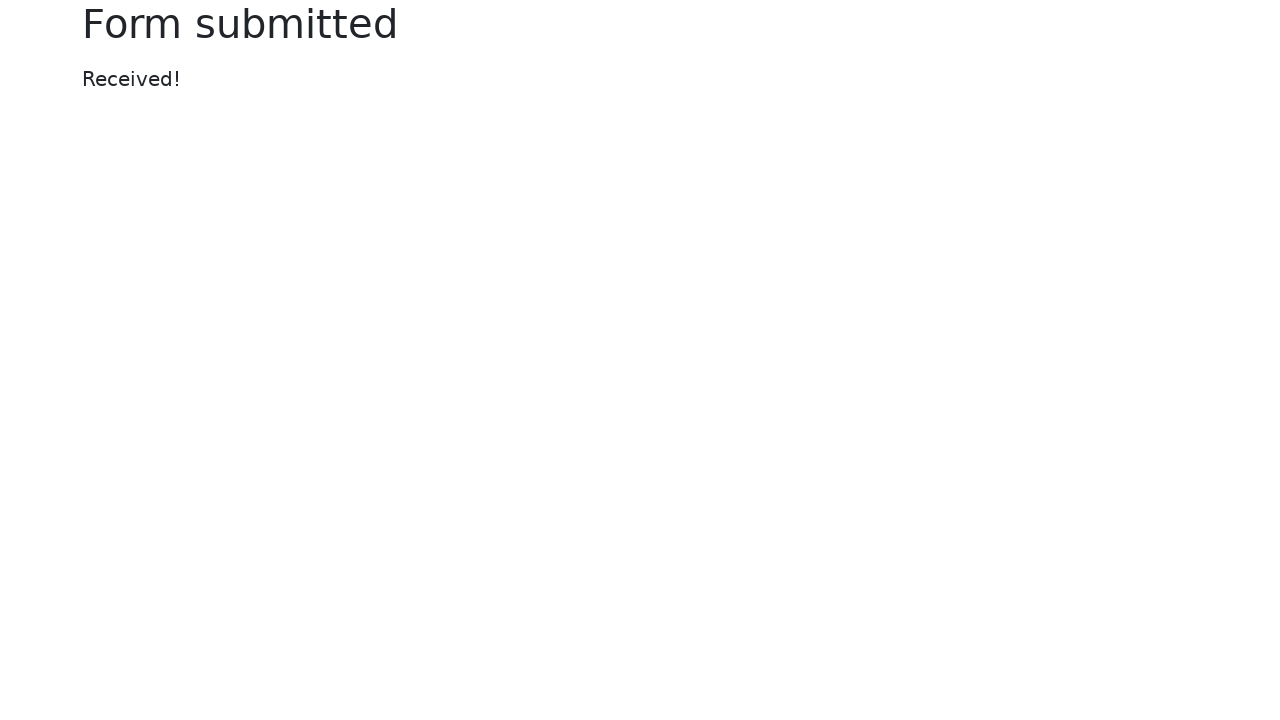

Verified success message displays 'Received!'
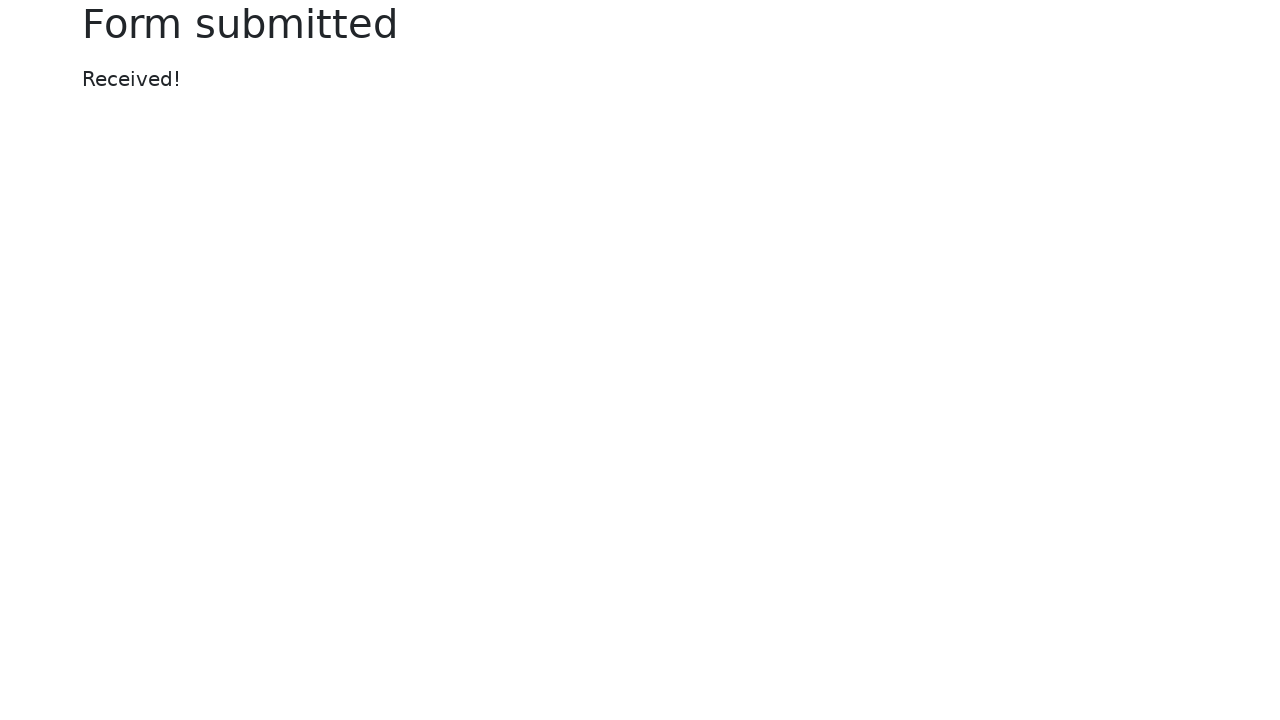

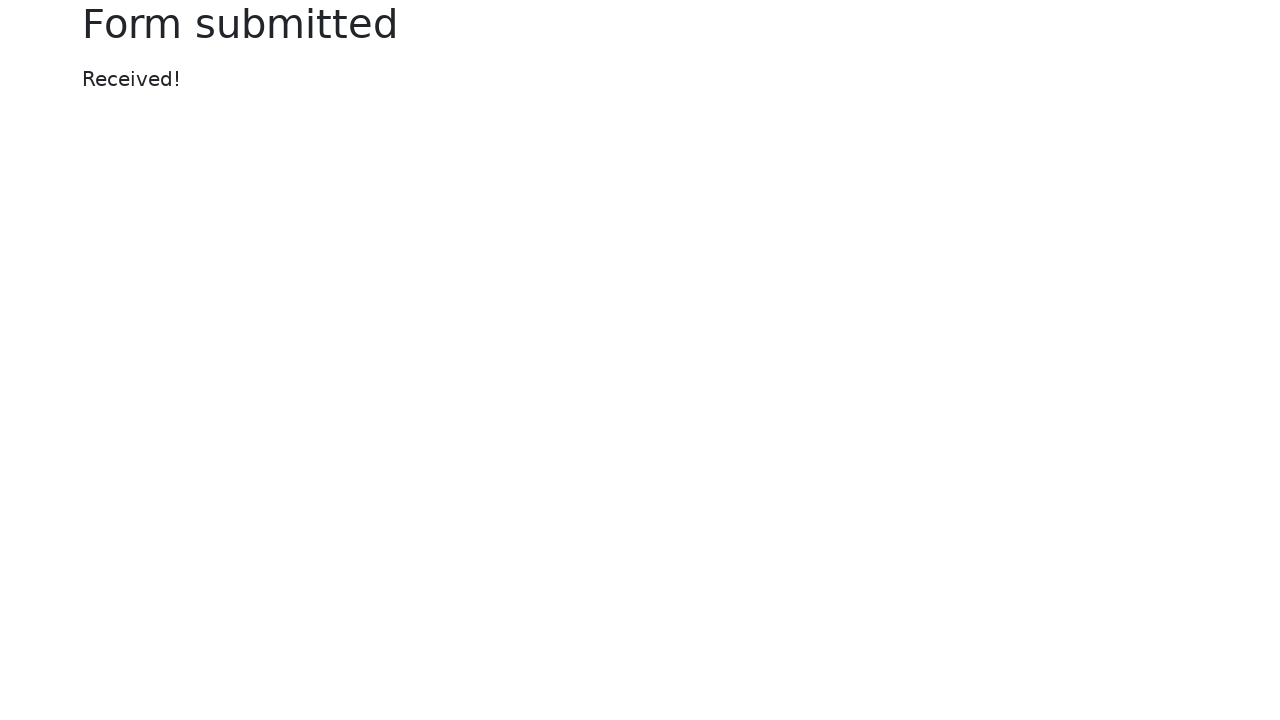